Tests a puzzle drag and drop game by navigating to the exercise page and dragging 4 puzzle pieces to their corresponding destination slots.

Starting URL: https://material.playwrightvn.com/

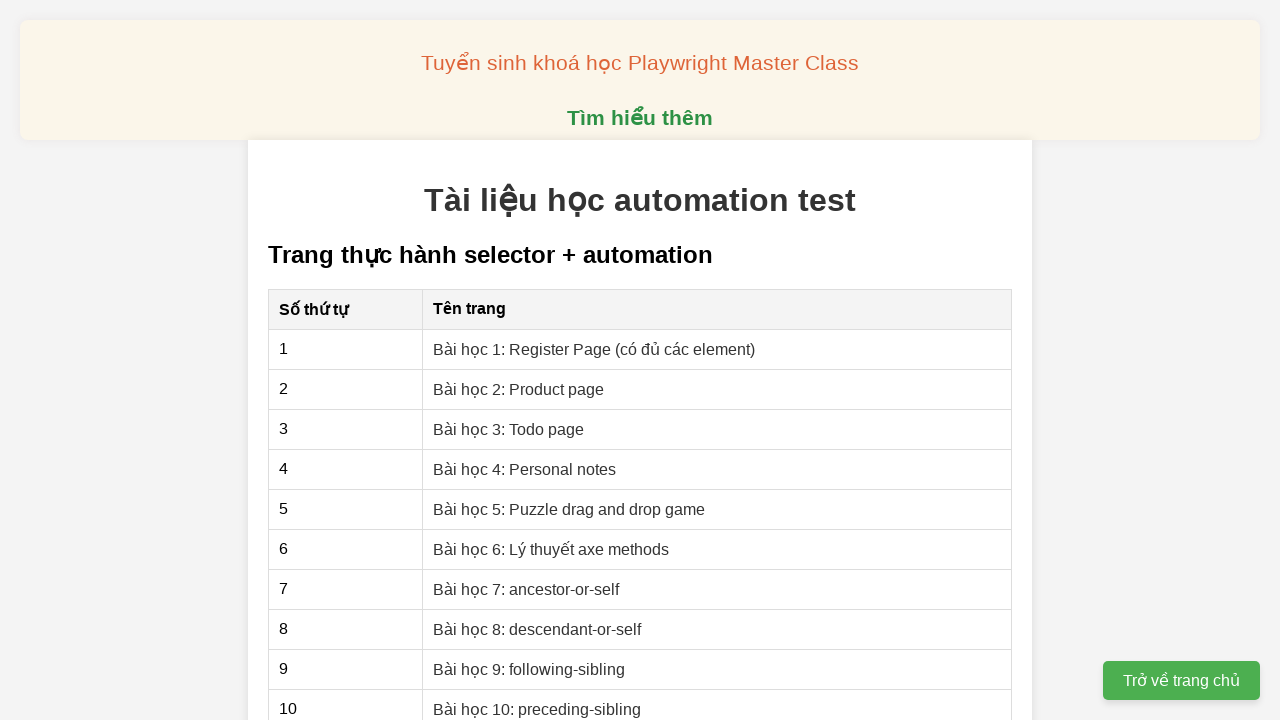

Clicked on Lesson 5: Puzzle drag and drop game at (569, 509) on xpath=//a[@href="05-xpath-drag-and-drop.html"]
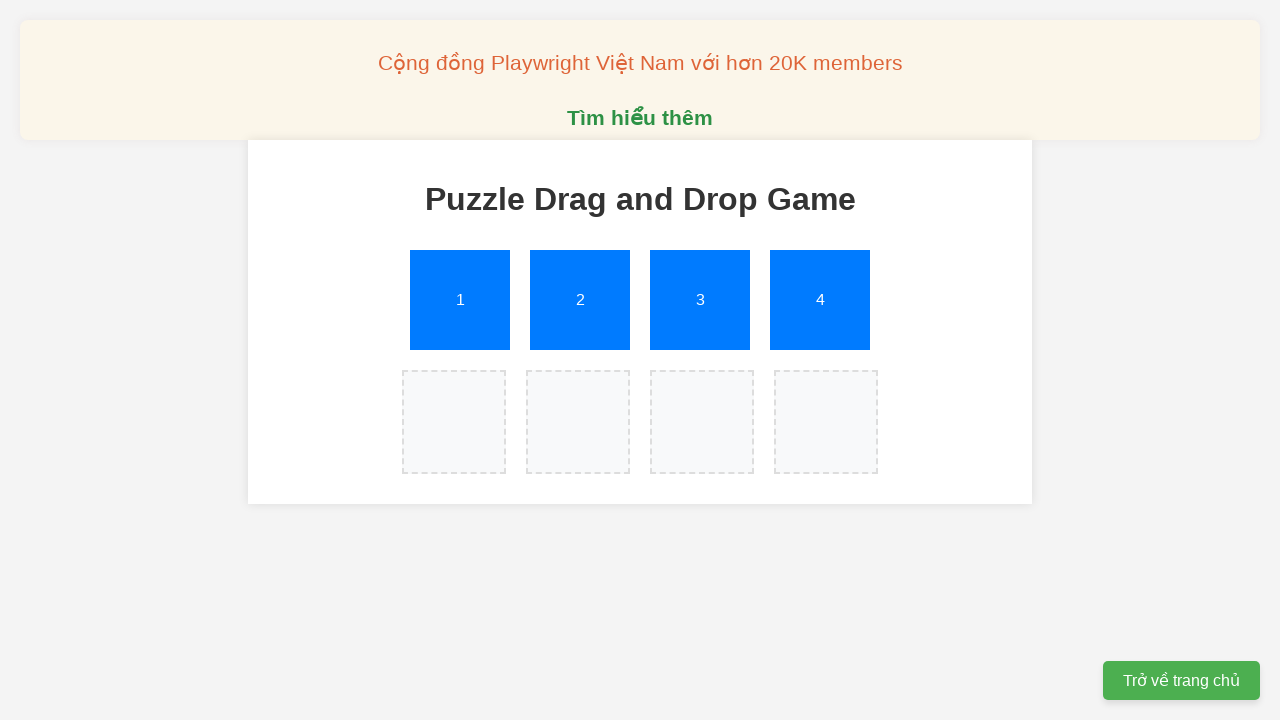

Puzzle page loaded (domcontentloaded)
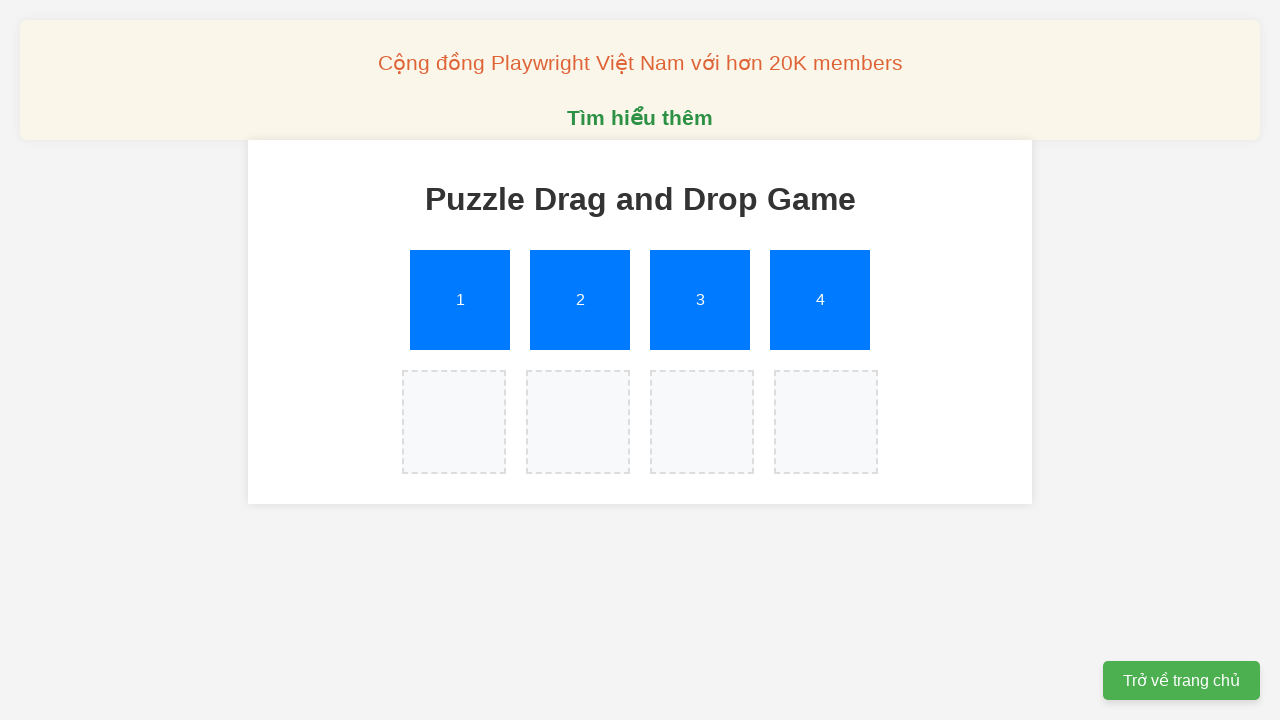

Dragged puzzle piece 1 to its corresponding slot at (454, 422)
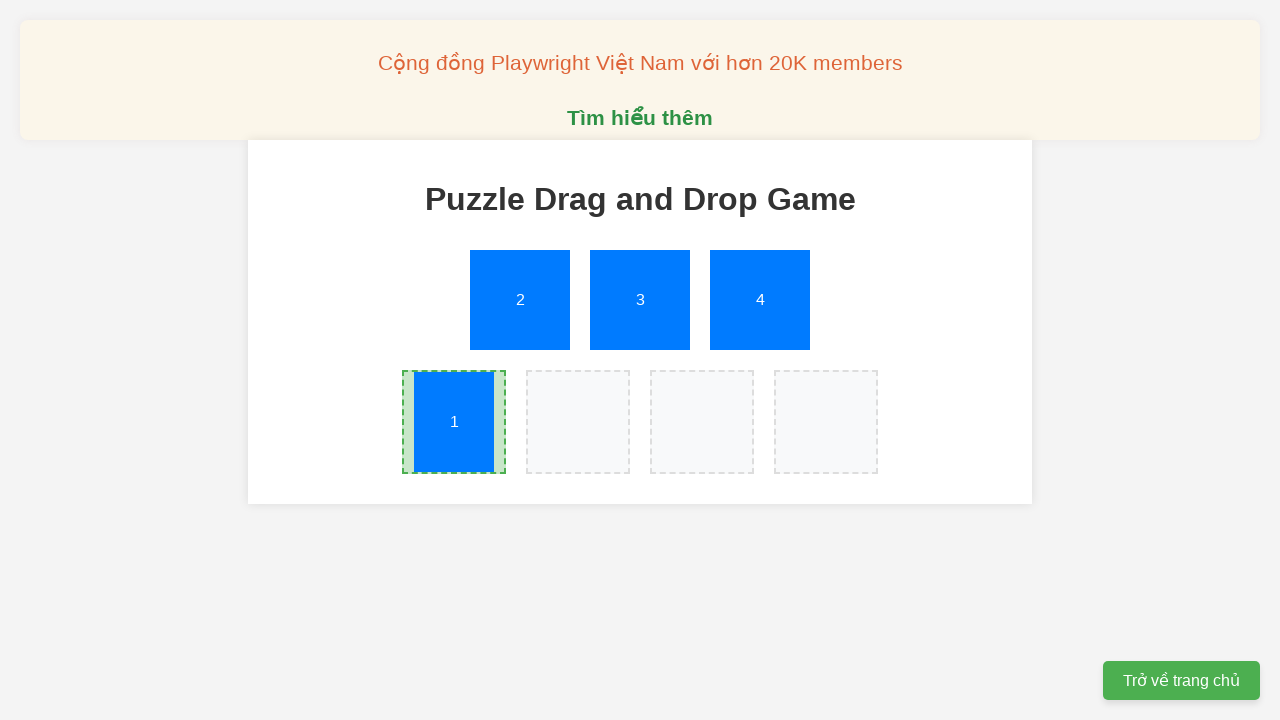

Dragged puzzle piece 2 to its corresponding slot at (578, 422)
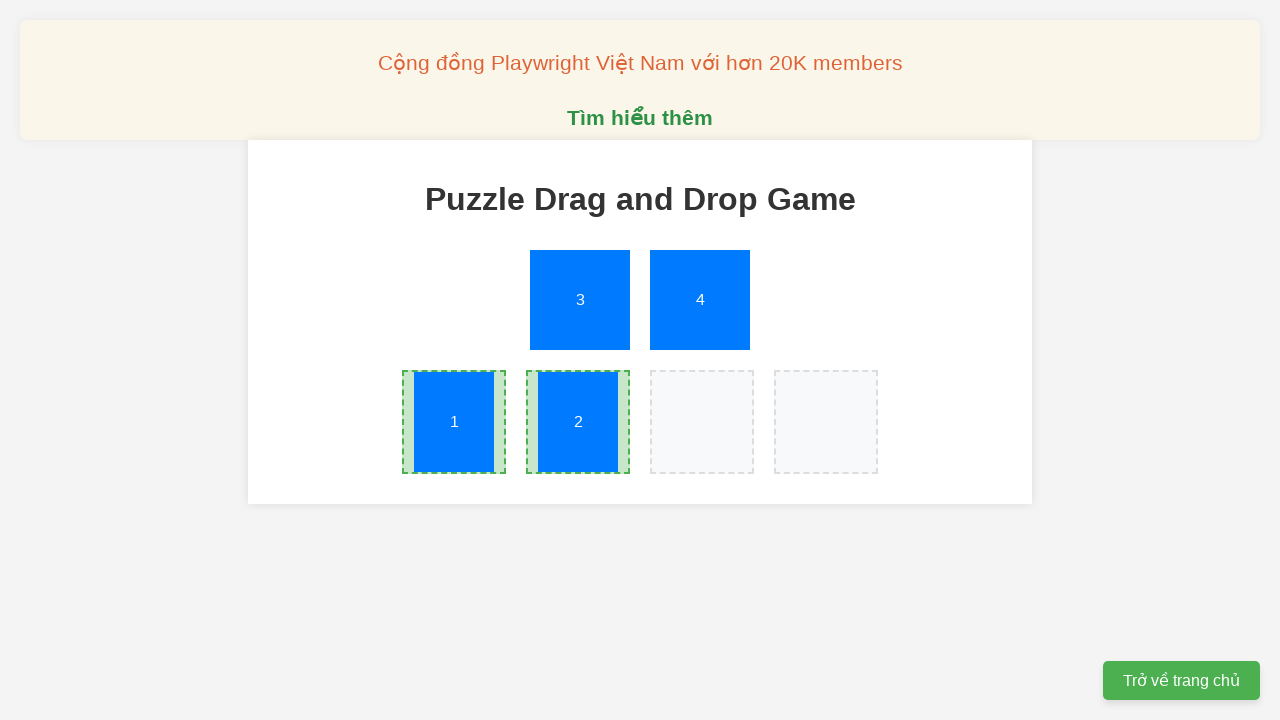

Dragged puzzle piece 3 to its corresponding slot at (702, 422)
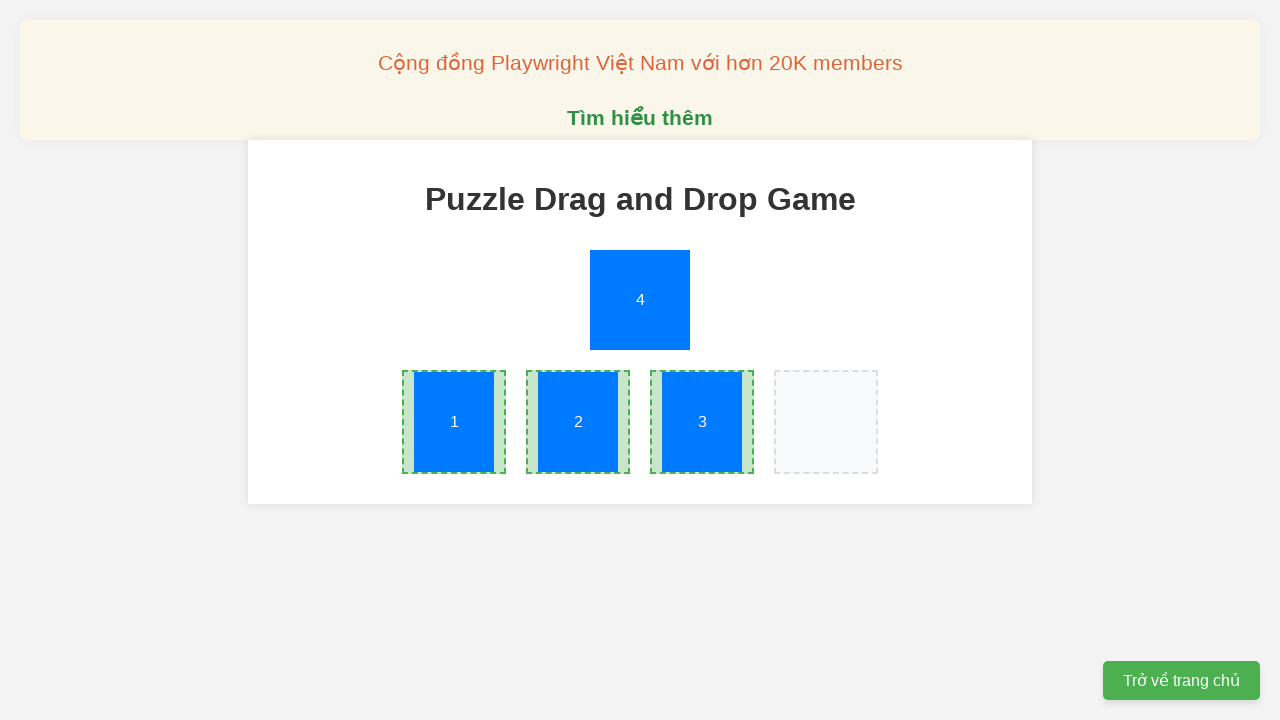

Dragged puzzle piece 4 to its corresponding slot at (826, 422)
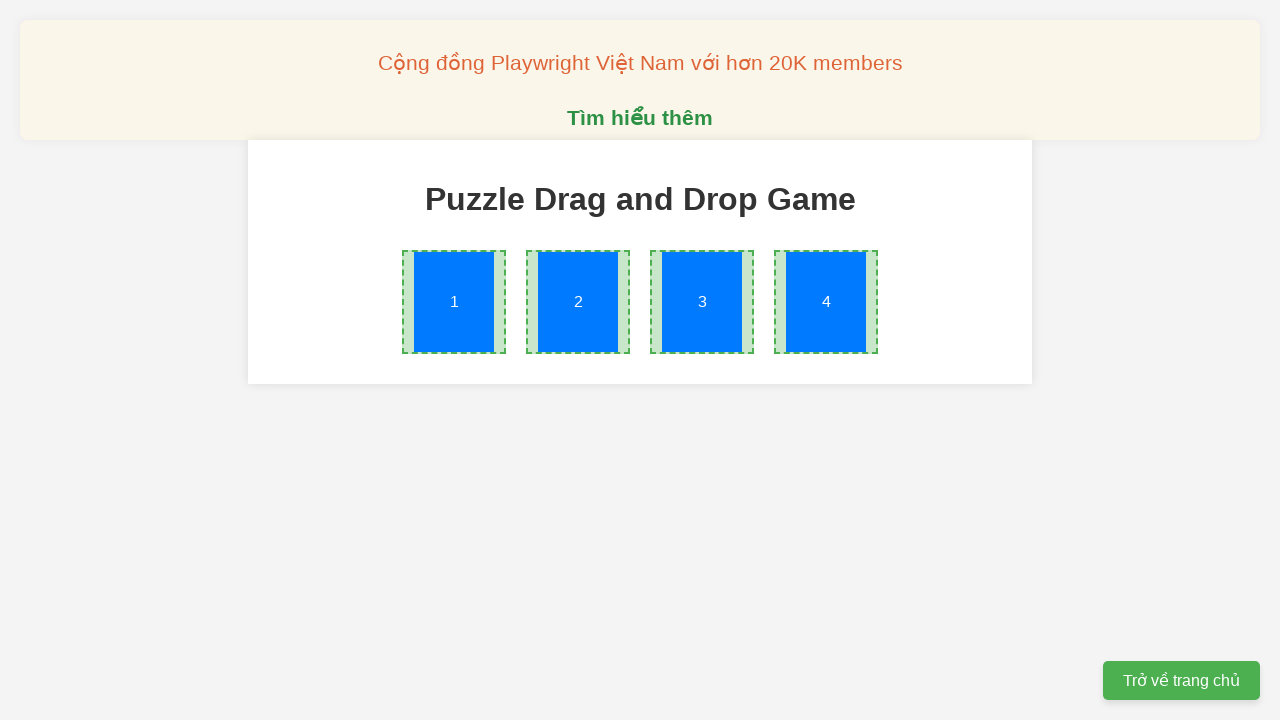

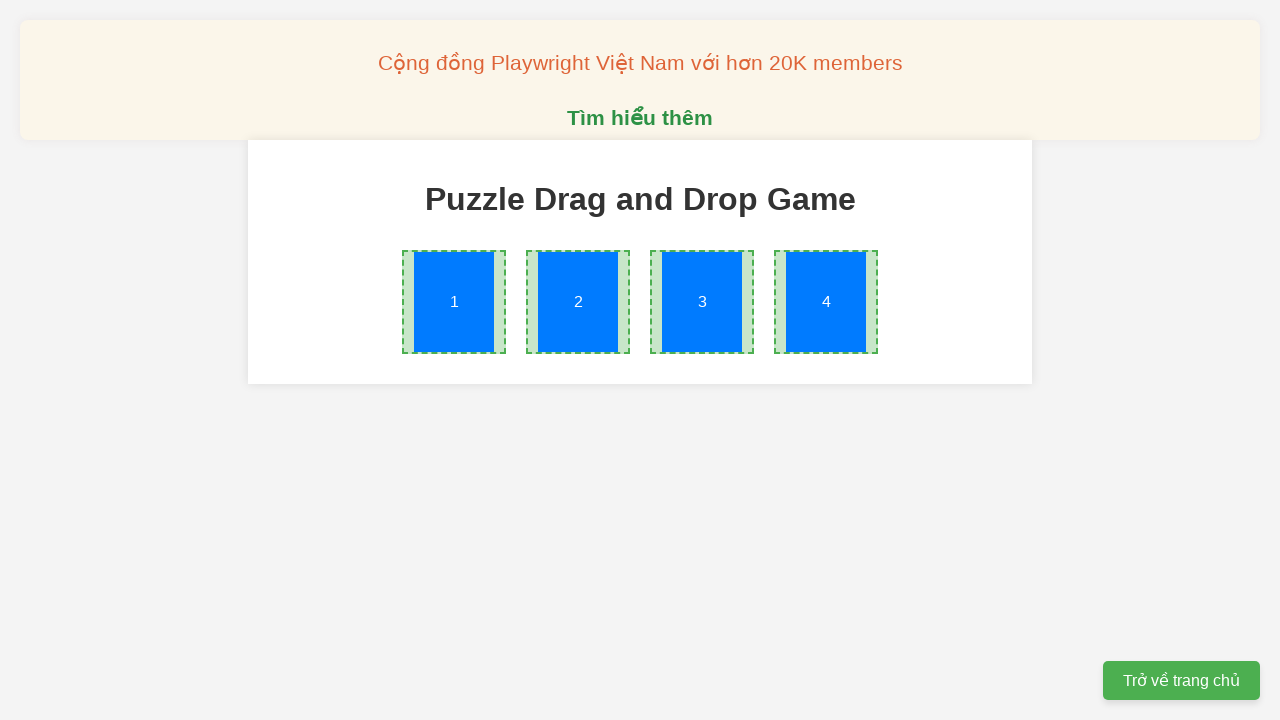